Tests search functionality on OpenCart demo site by entering "mac" as search term and verifying the search results page loads

Starting URL: http://opencart.abstracta.us/

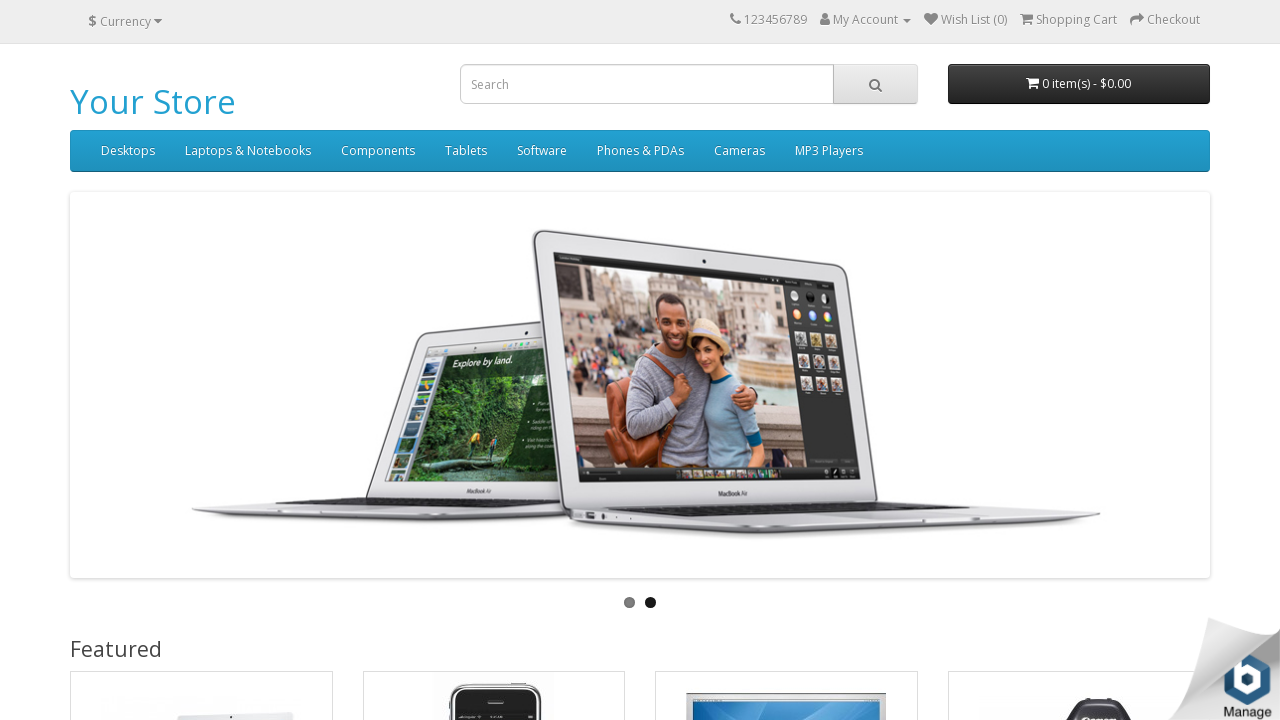

Filled search field with 'mac' on input[name='search']
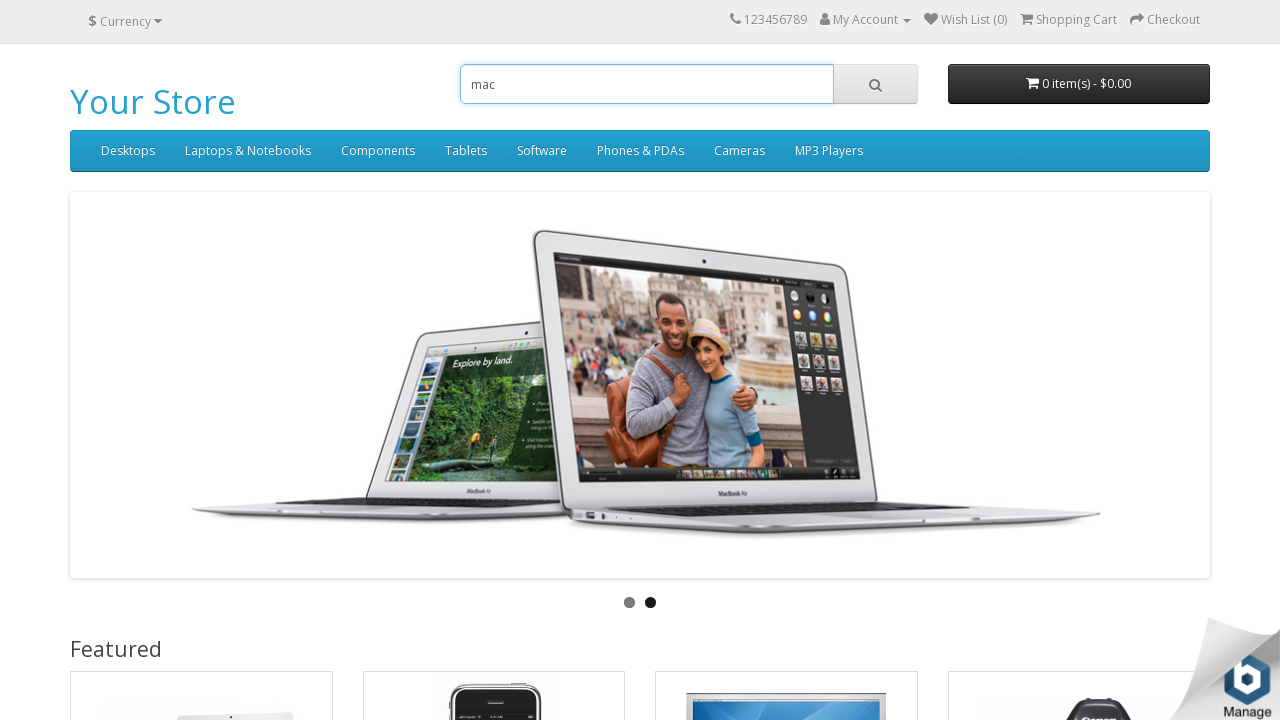

Clicked search button at (875, 84) on button.btn-default[type='button']
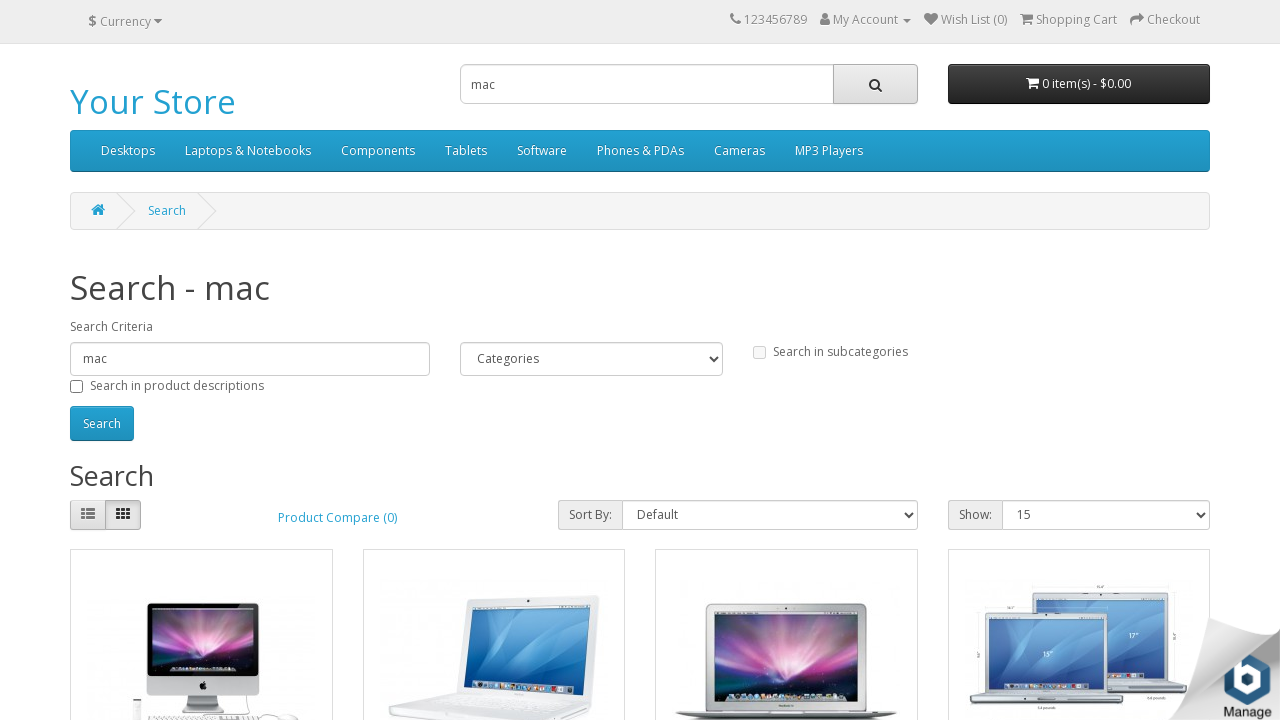

Search results page loaded successfully
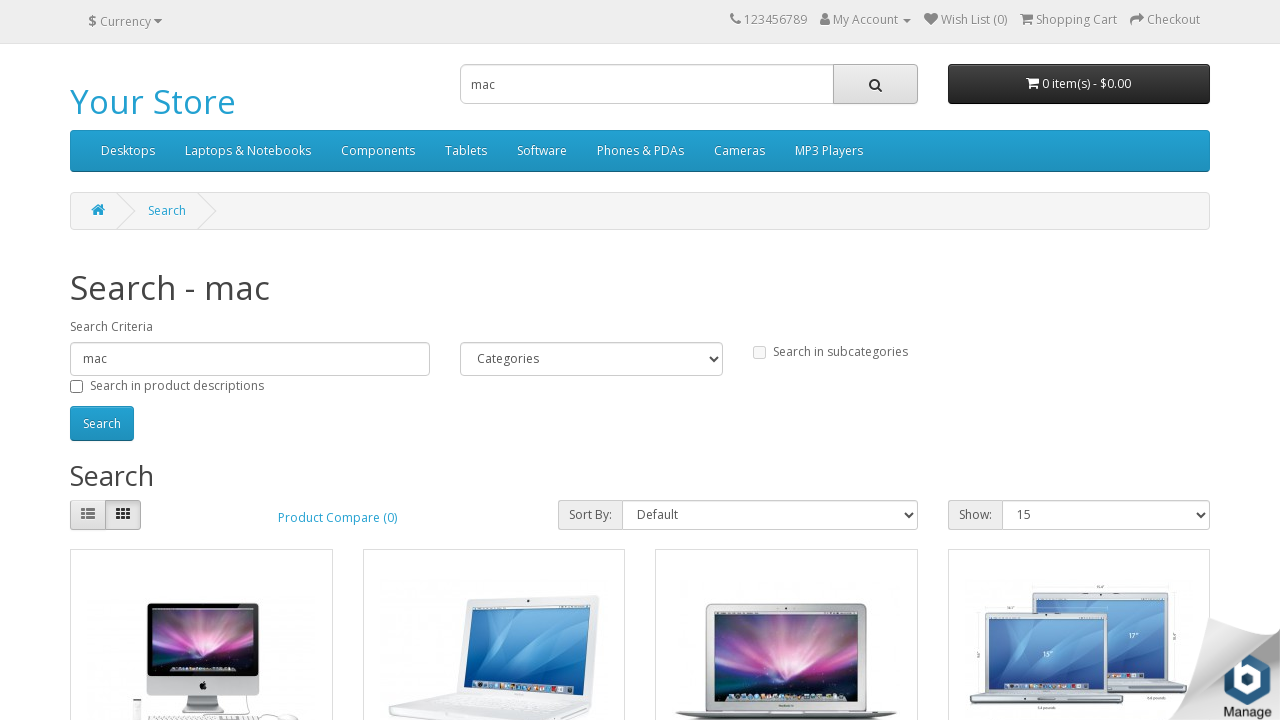

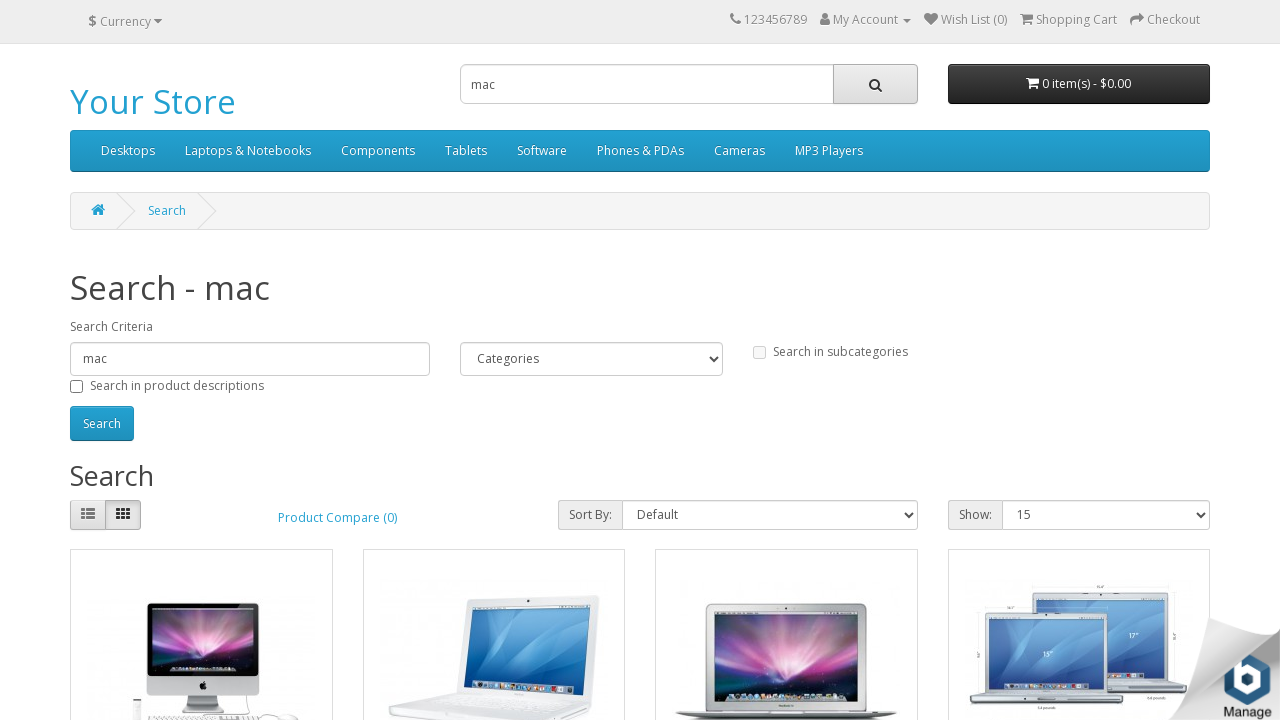